Tests visual elements on a personal website by scrolling to mail link elements and waiting for them to become visible, ensuring lazy-loaded content is rendered.

Starting URL: https://yusufasik.com

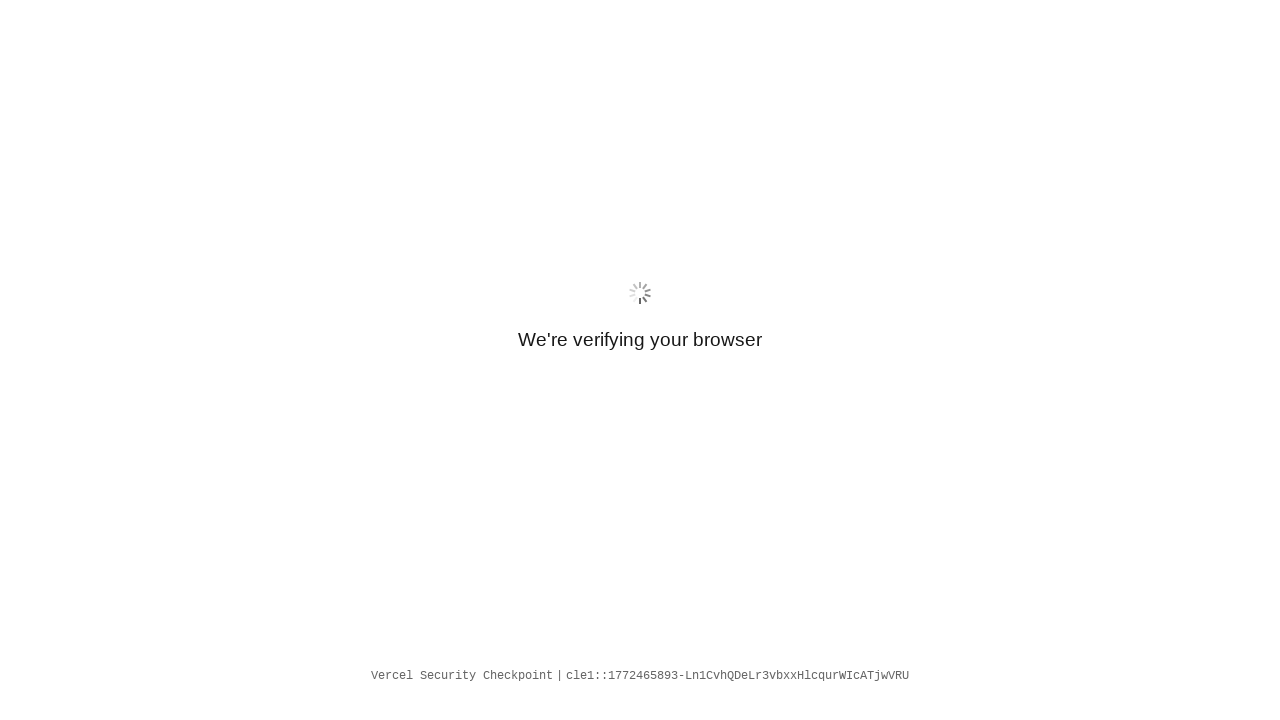

Retrieved all mail link elements from the page
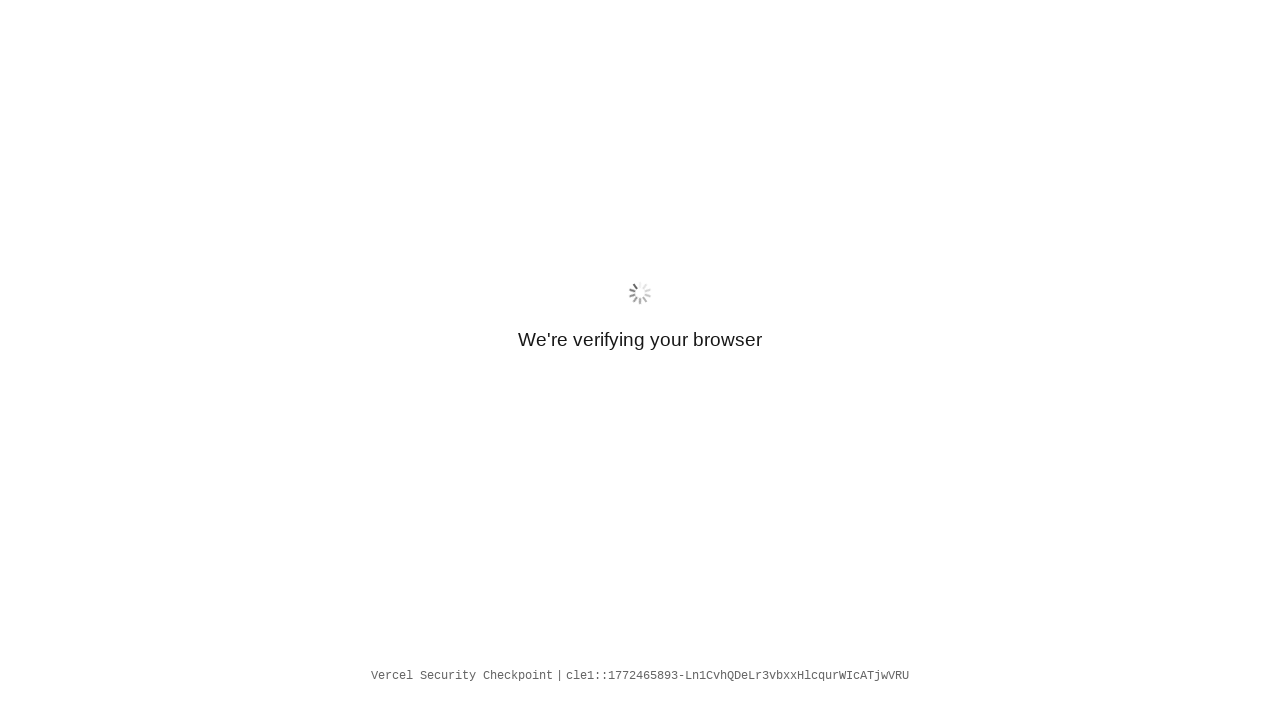

All network resources have finished loading (networkidle state reached)
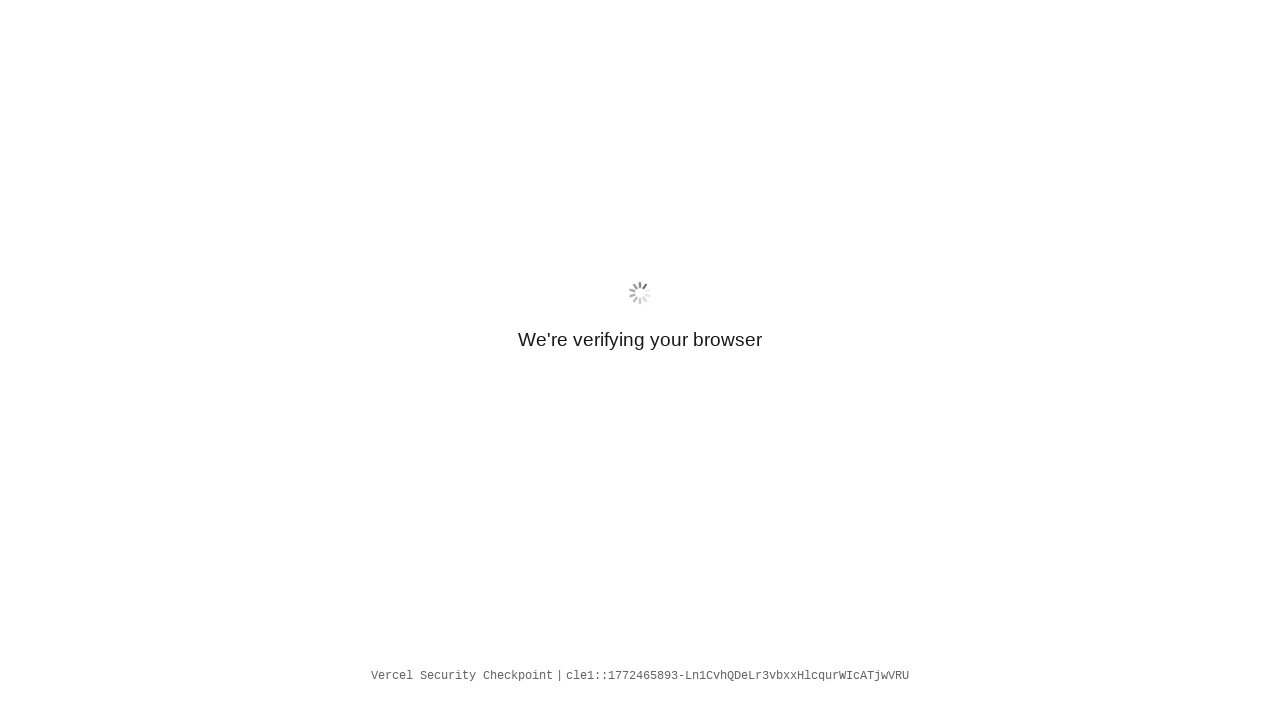

Body element is visible - page loaded properly
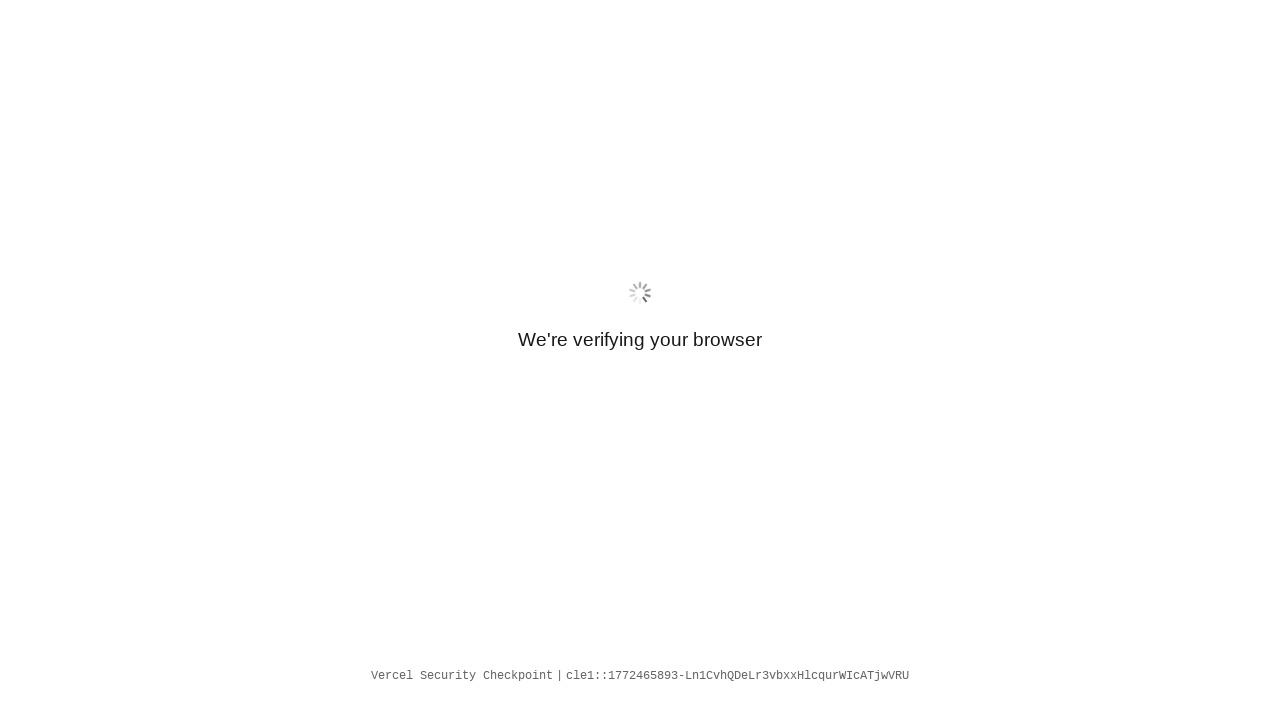

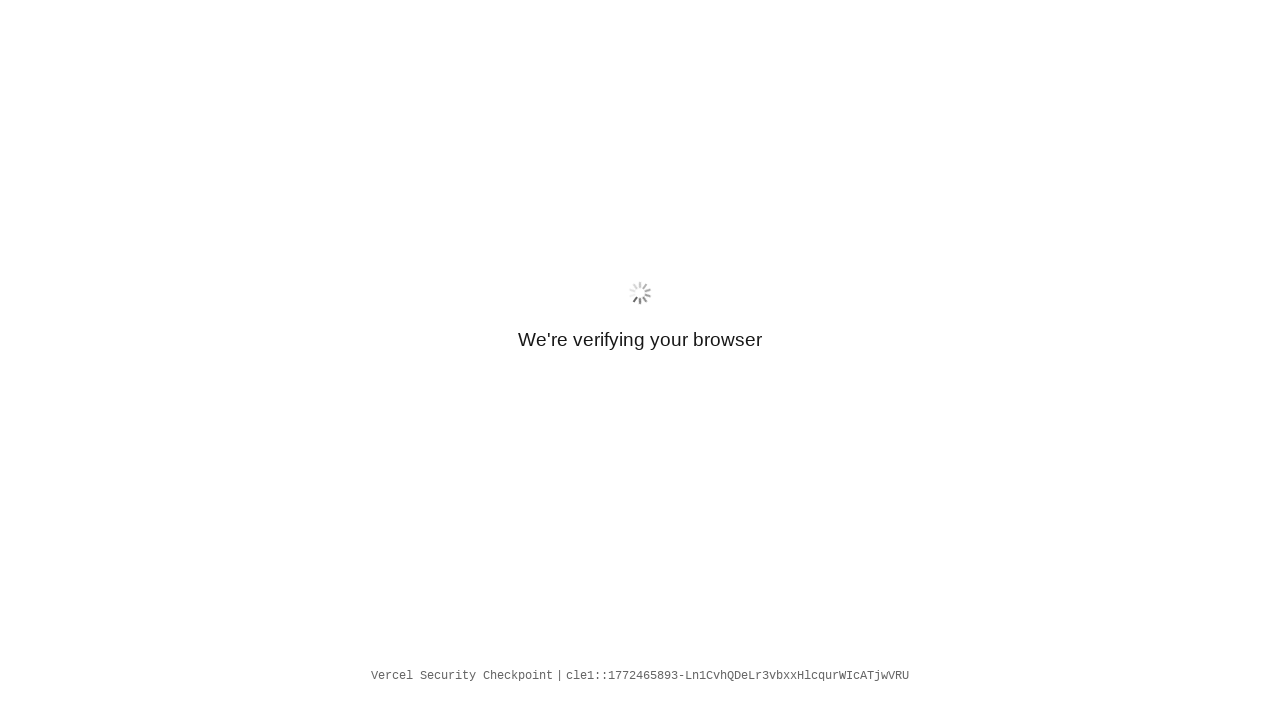